Tests browser window and tab handling functionality by opening a new tab, verifying content, closing it, then opening a new window, verifying content, and closing it while switching between tabs/windows.

Starting URL: https://demoqa.com/

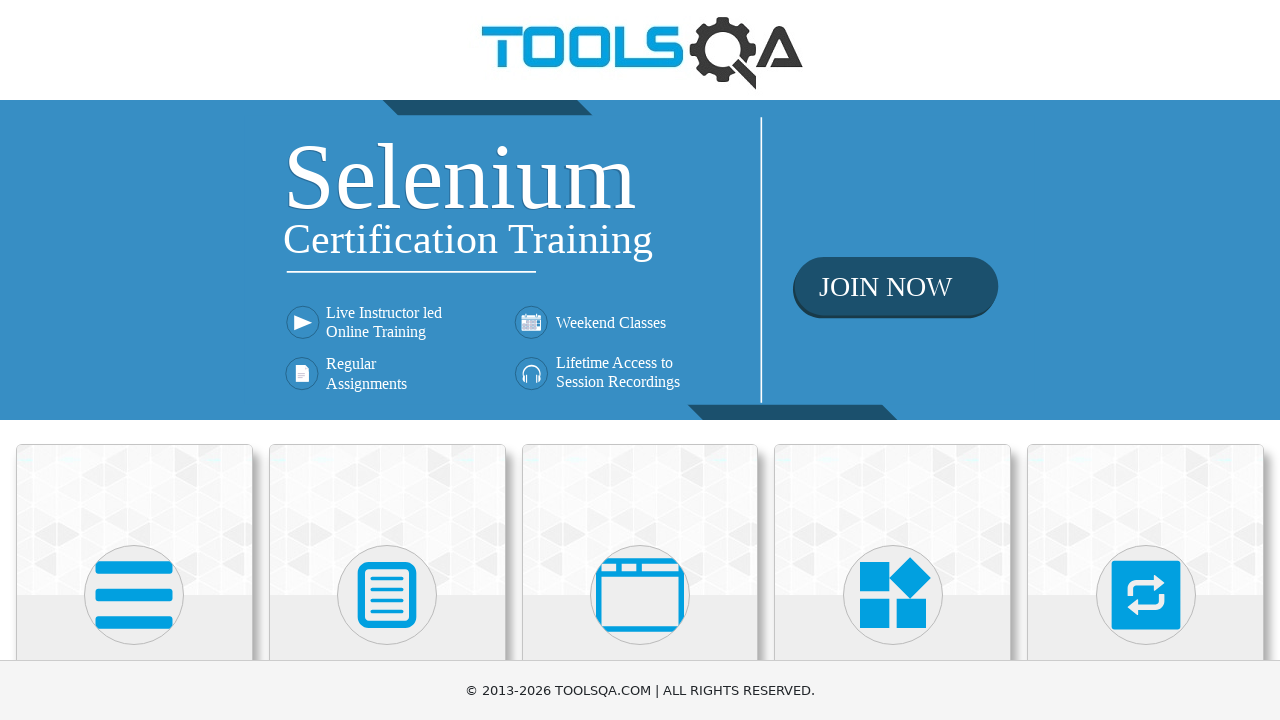

Scrolled down 400px to see menu options
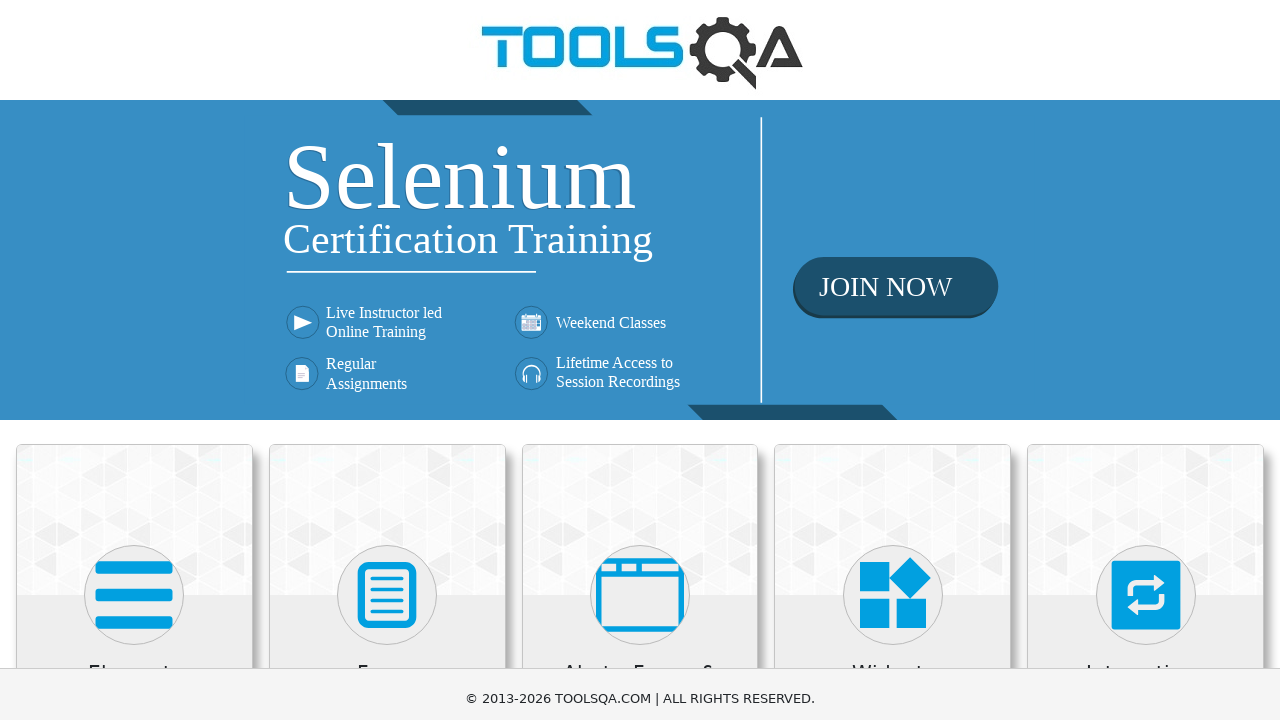

Clicked on 'Alerts, Frame & Windows' menu card at (640, 285) on text=Alerts, Frame & Windows
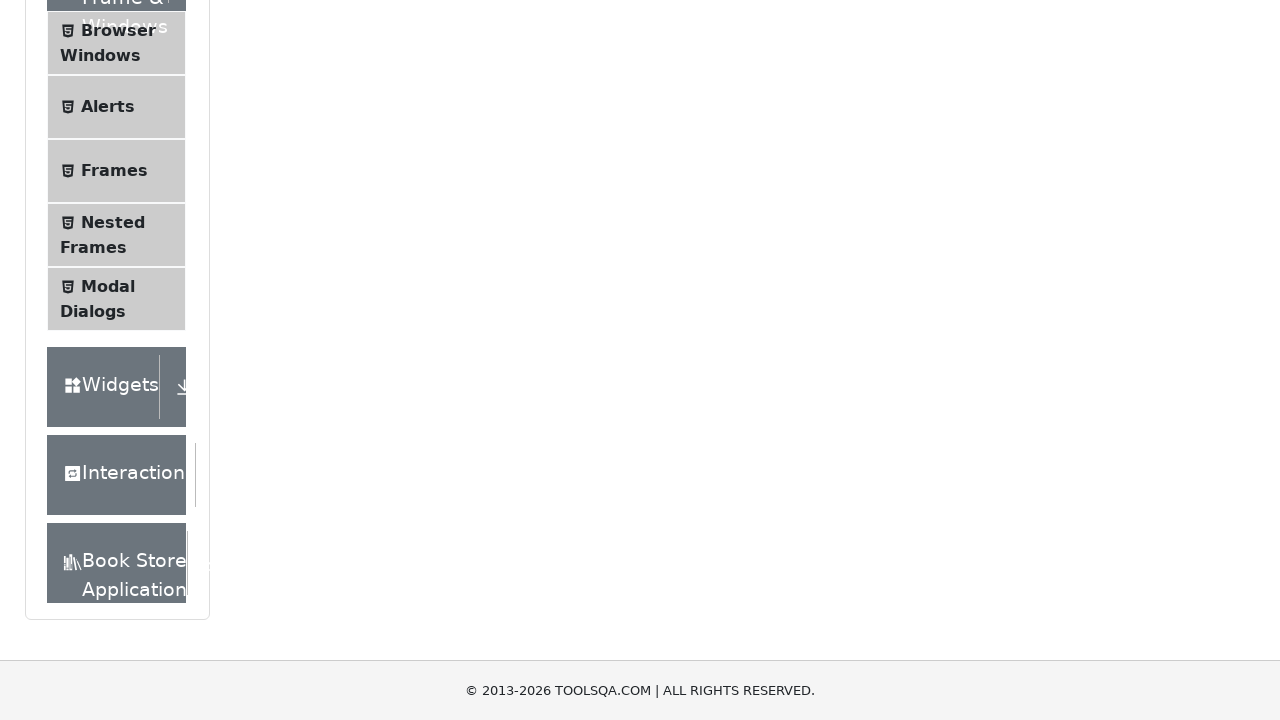

Clicked on 'Browser Windows' submenu item at (118, 30) on text=Browser Windows
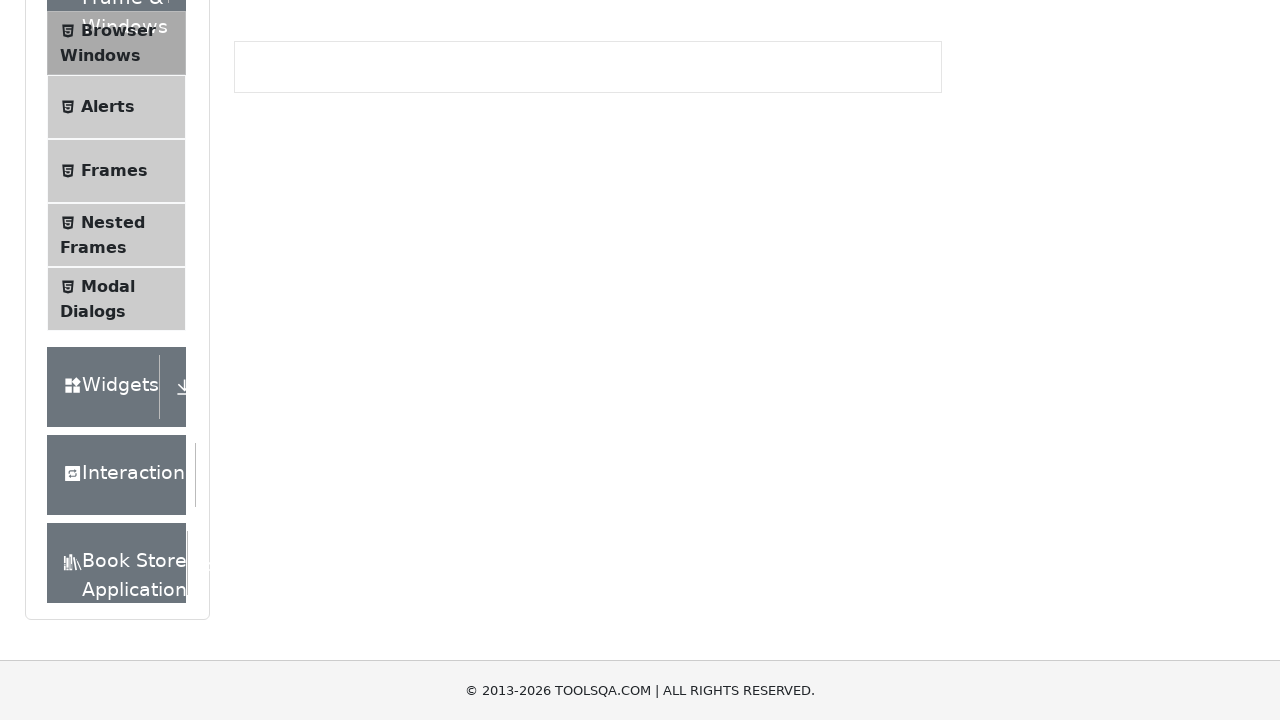

Clicked 'New Tab' button and opened new tab at (280, 242) on #tabButton
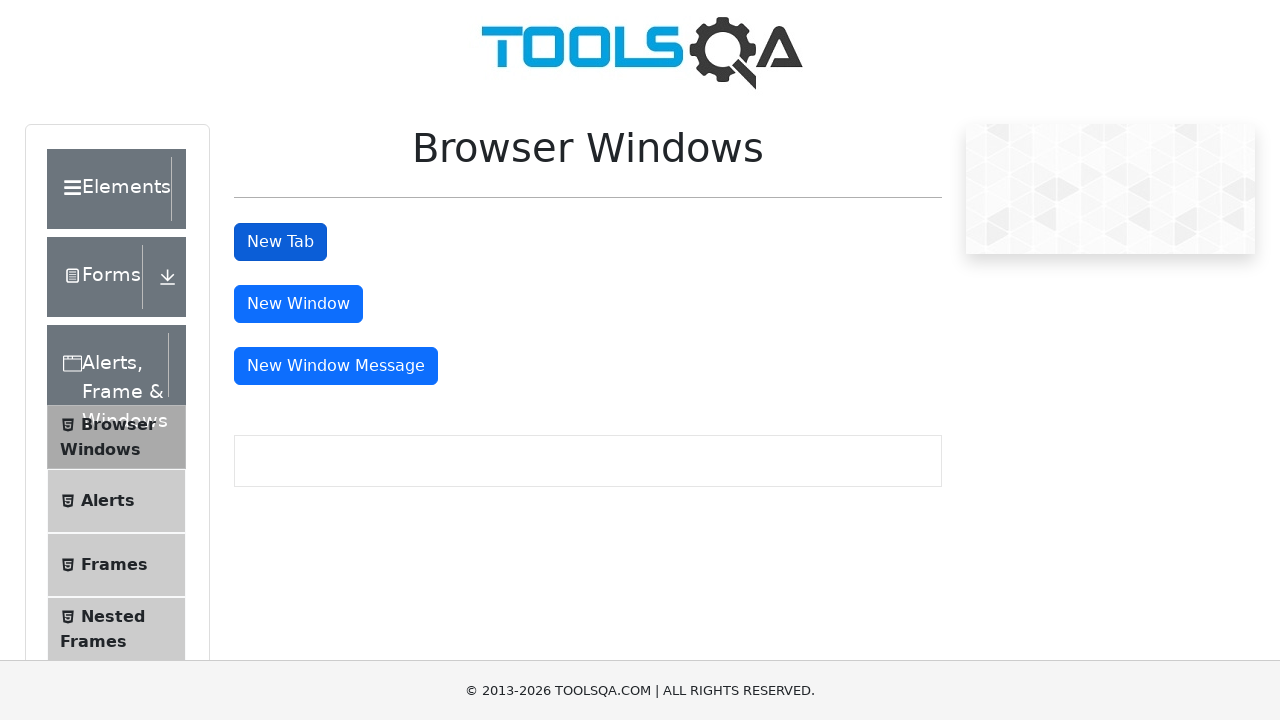

Waited for new tab to load and sampleHeading element to appear
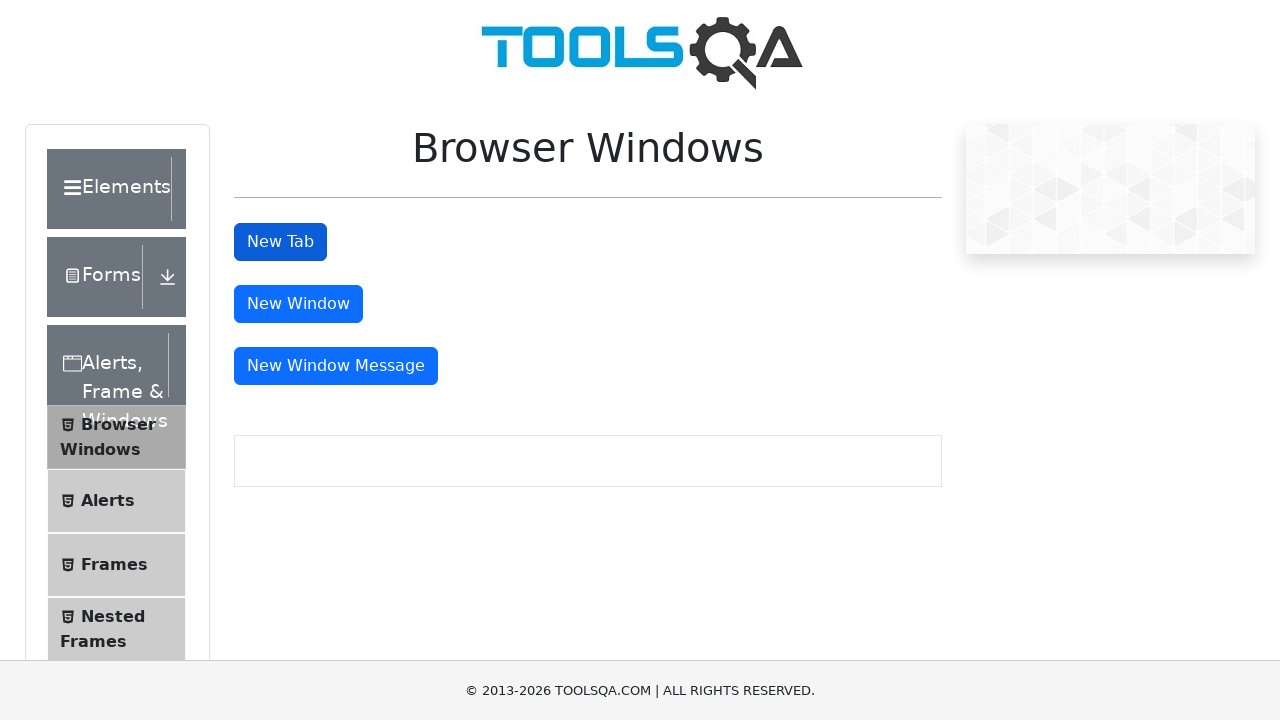

Retrieved text from new tab: This is a sample page
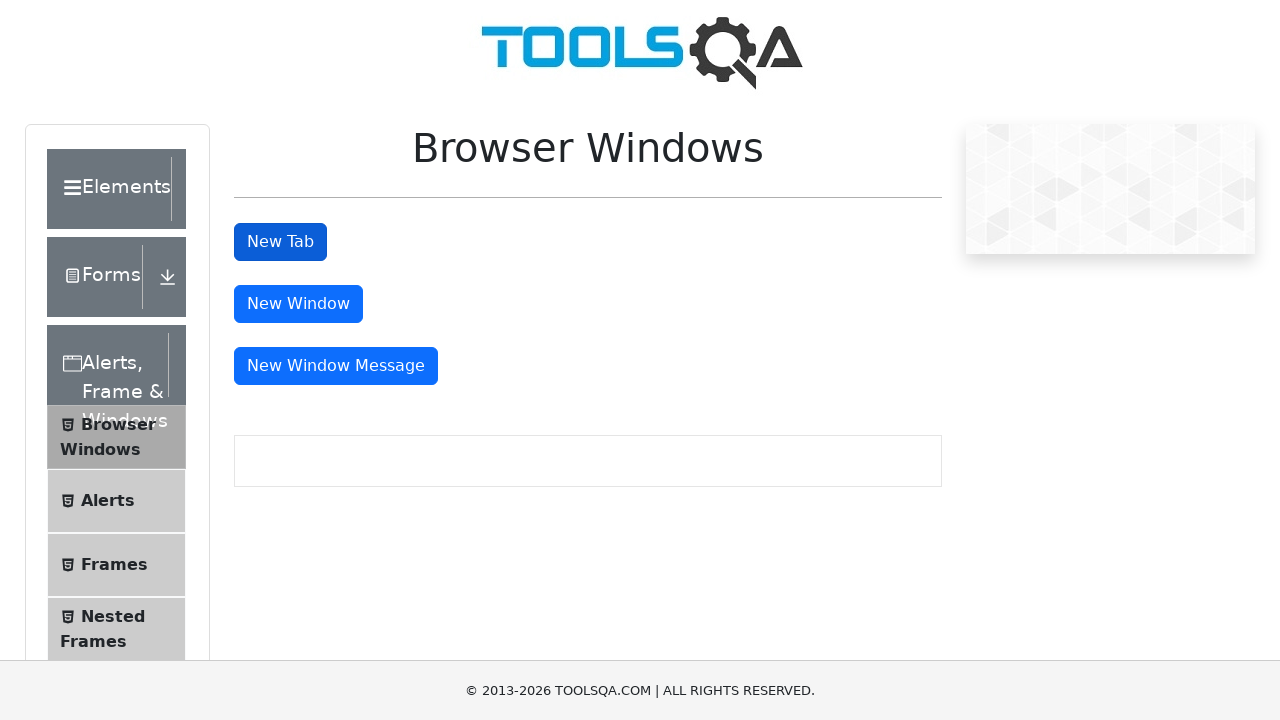

Closed the new tab
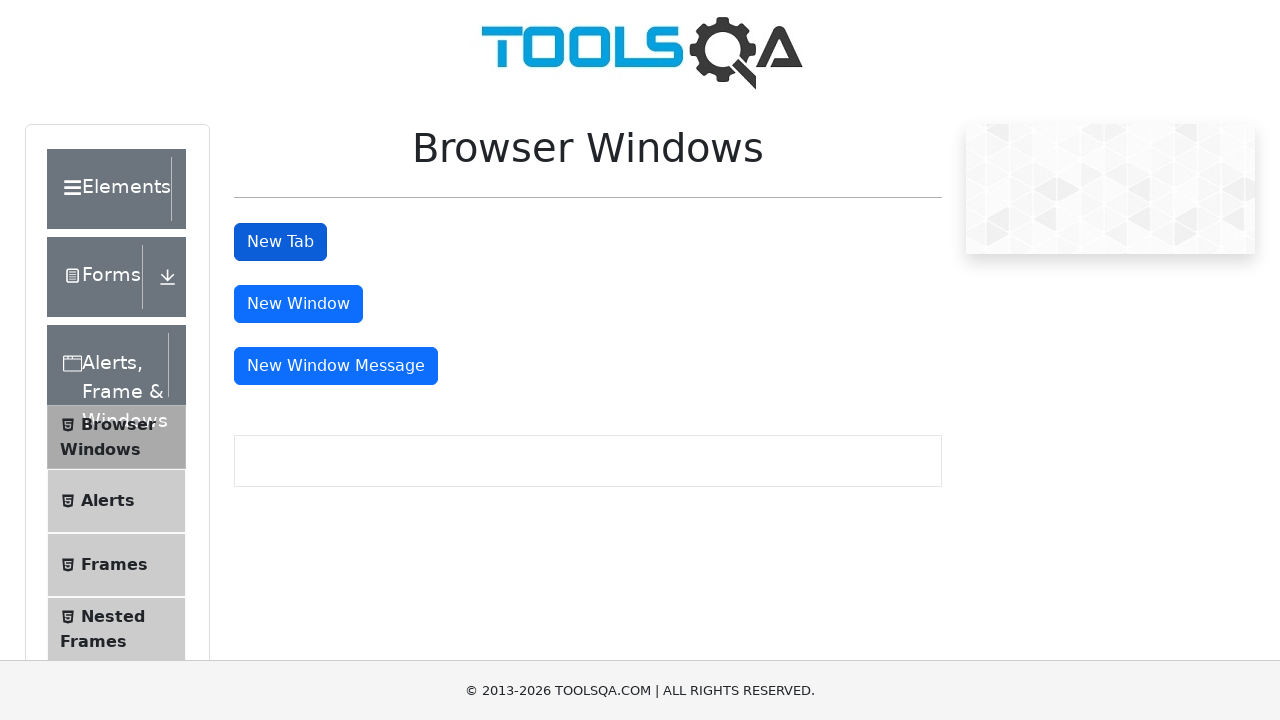

Clicked 'New Window' button and opened new window at (298, 304) on #windowButton
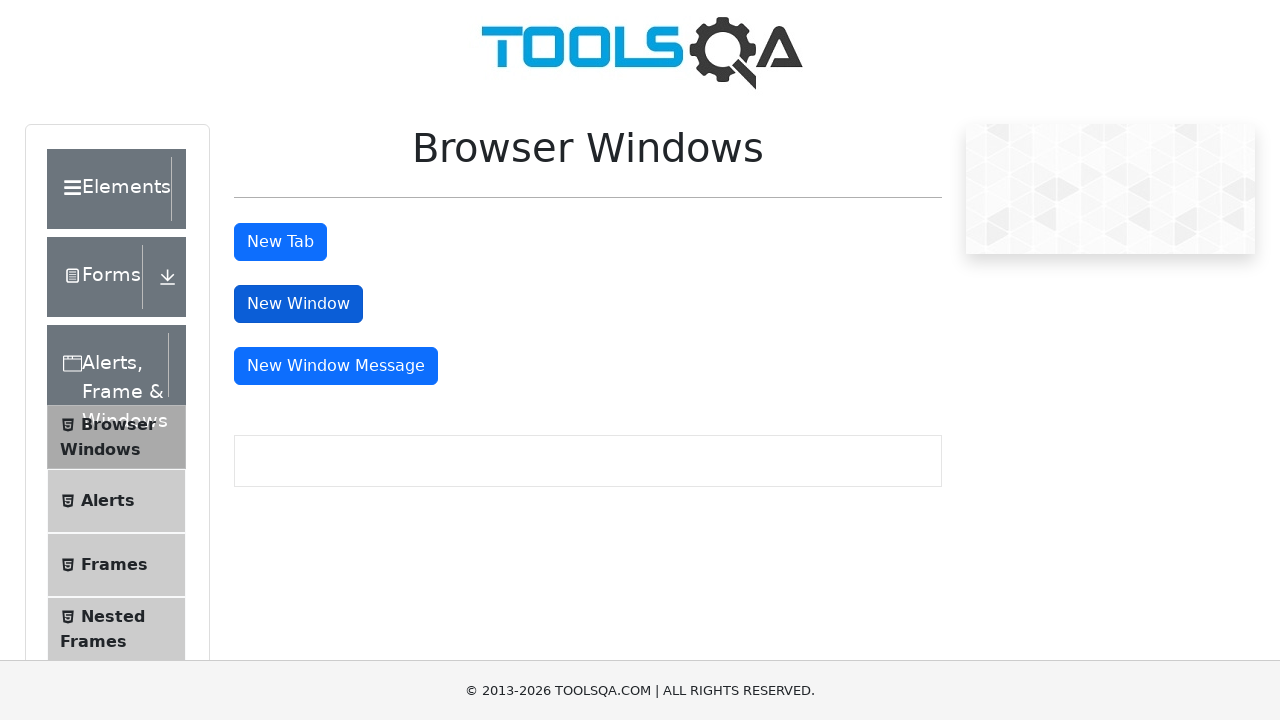

Waited for new window to load and sampleHeading element to appear
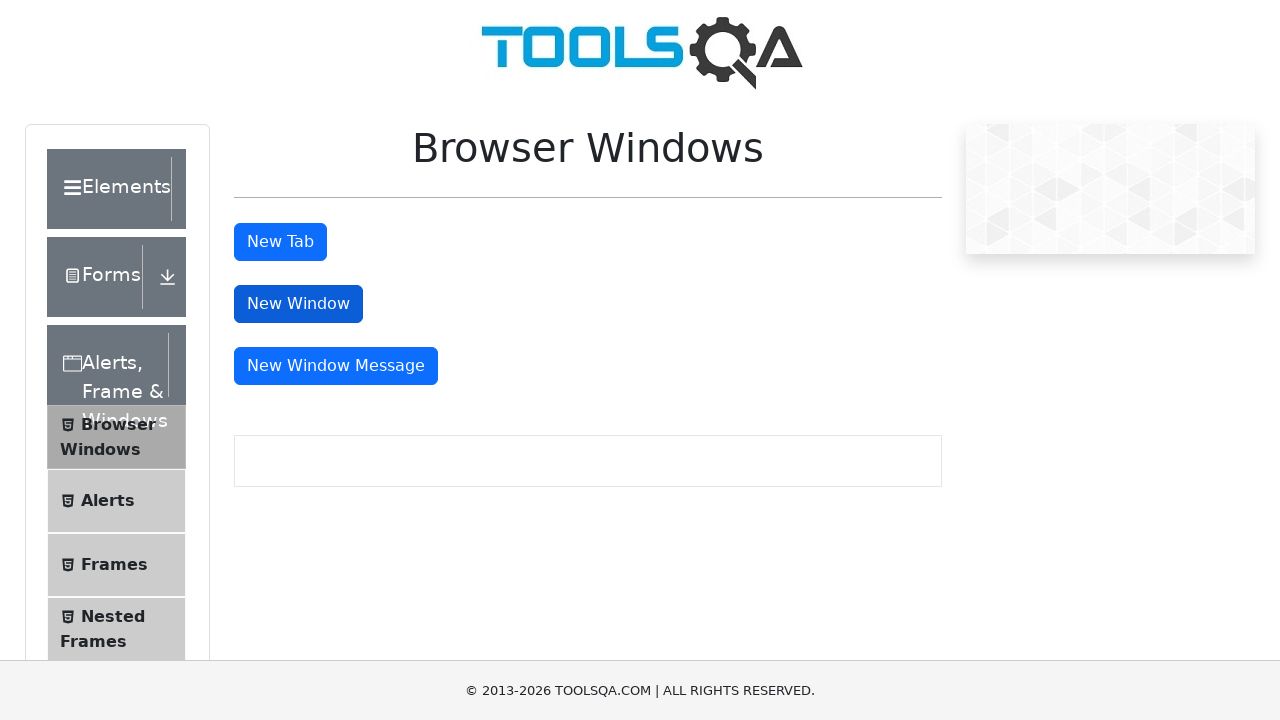

Retrieved text from new window: This is a sample page
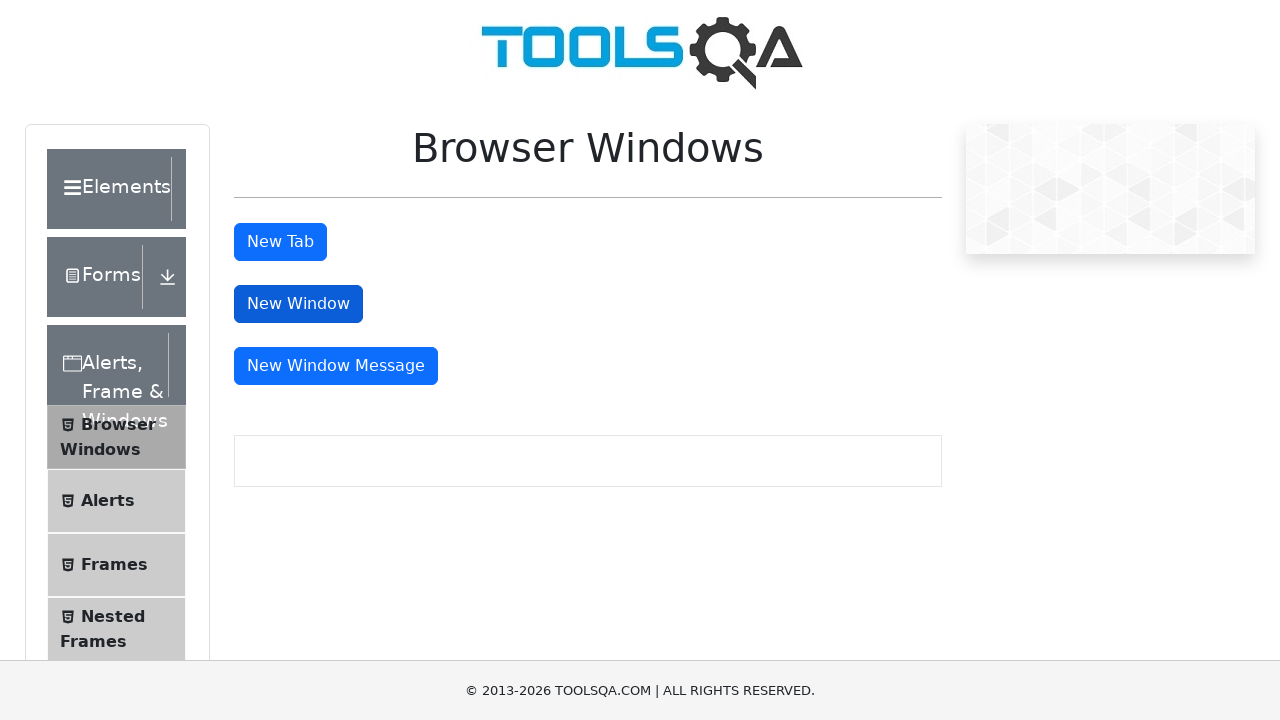

Closed the new window
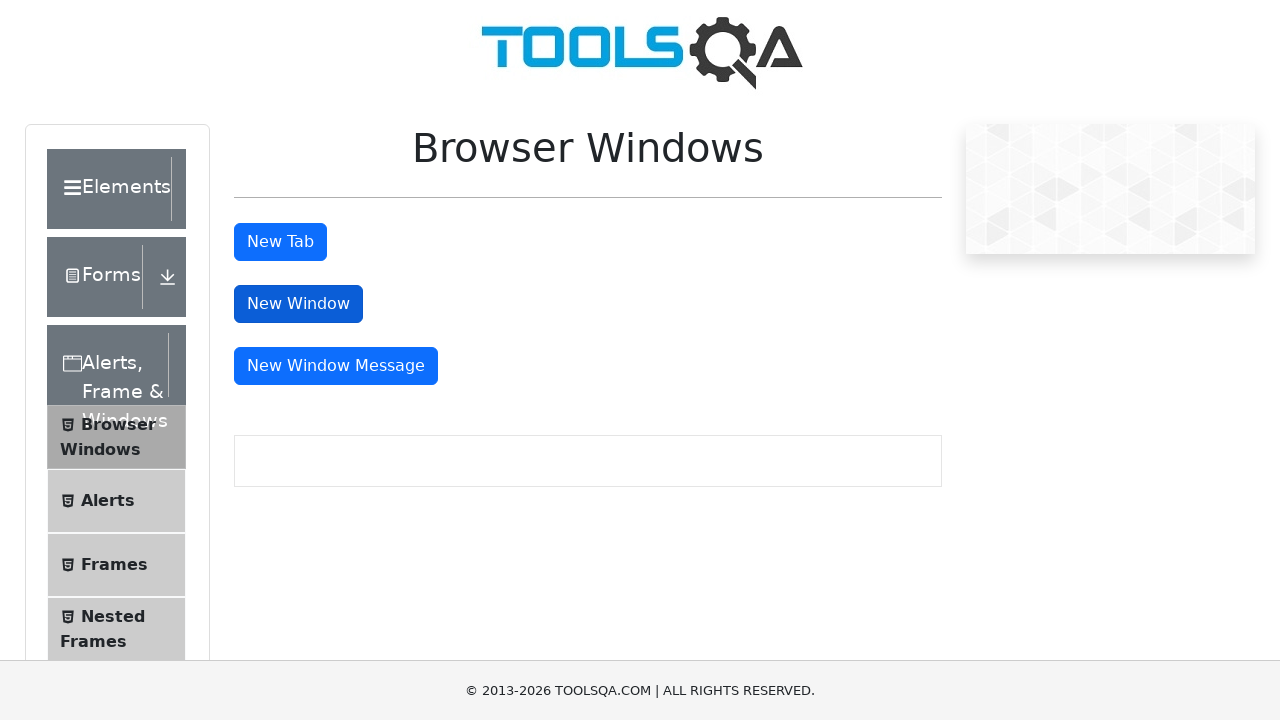

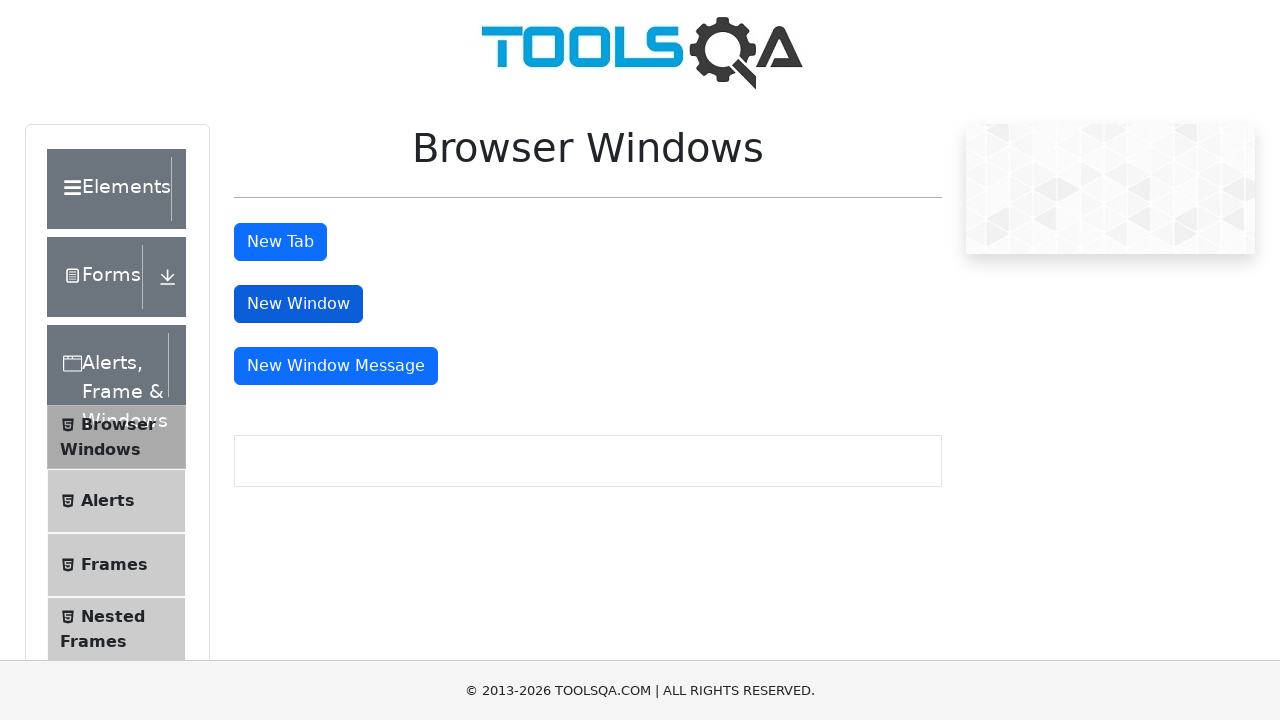